Tests page scrolling functionality by executing JavaScript scroll commands to scroll down the page in increments

Starting URL: https://the-internet.herokuapp.com/

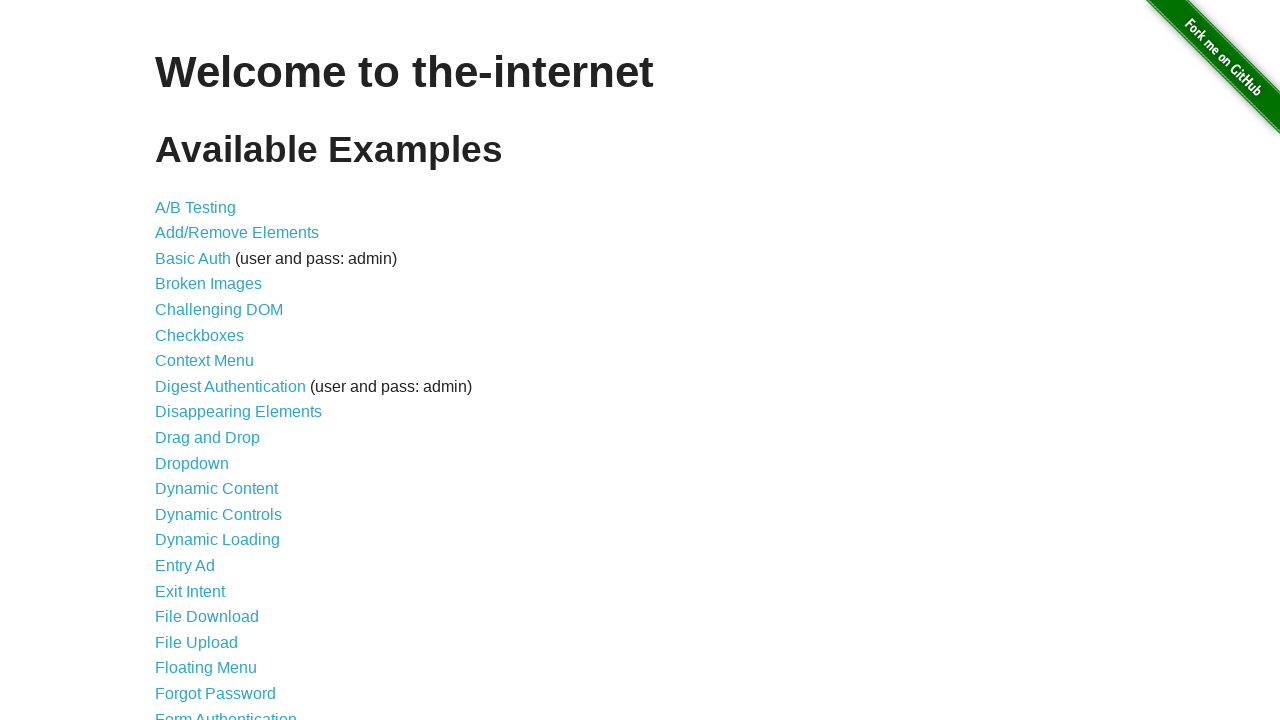

Scrolled down the page by 300 pixels
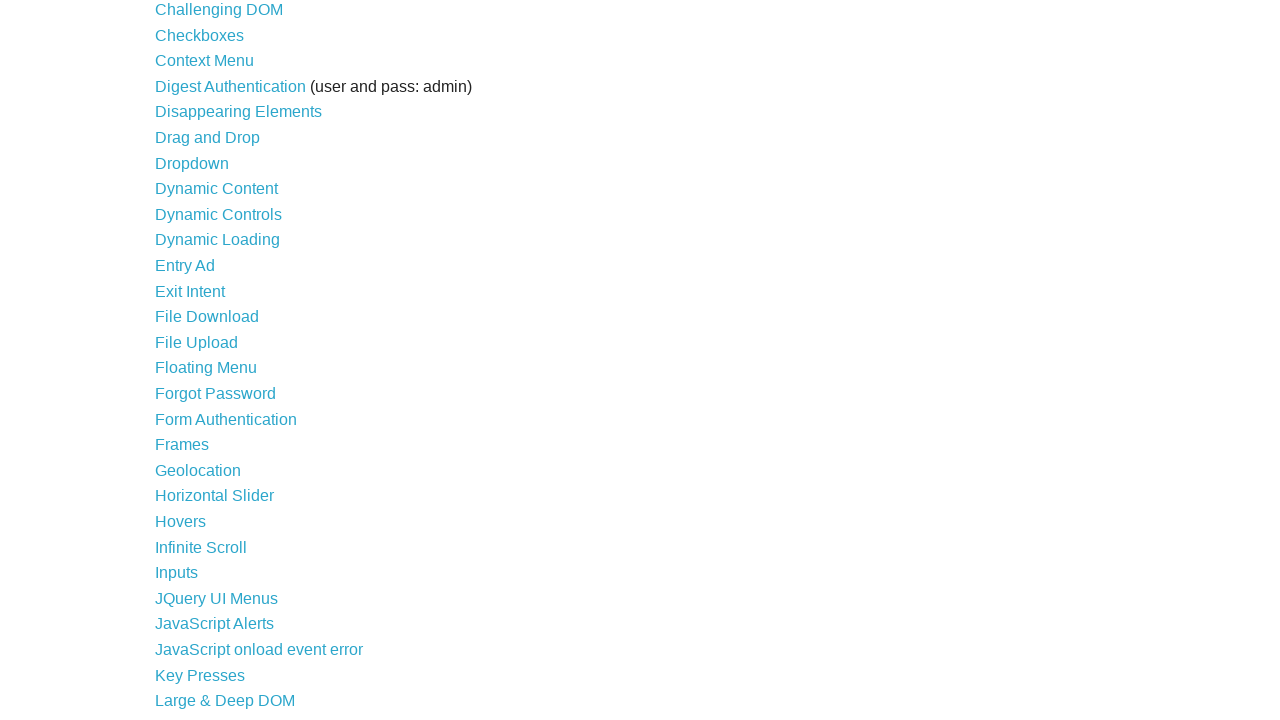

Scrolled down the page by another 700 pixels
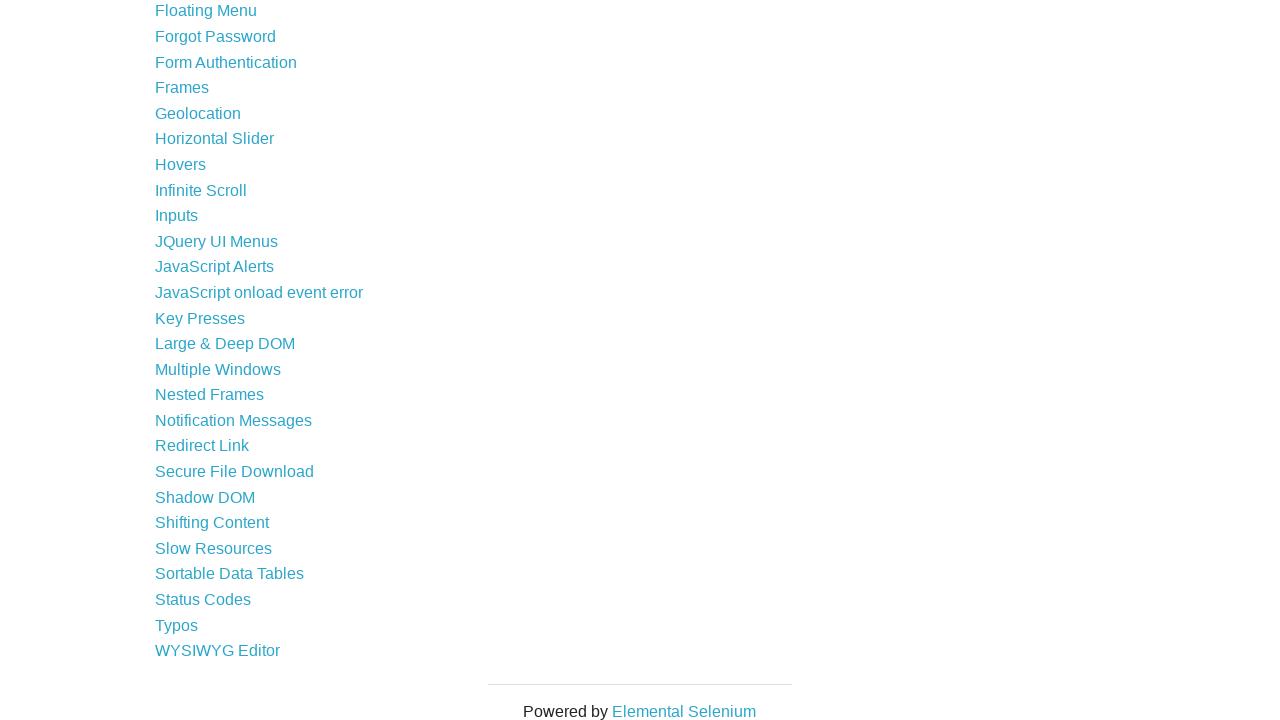

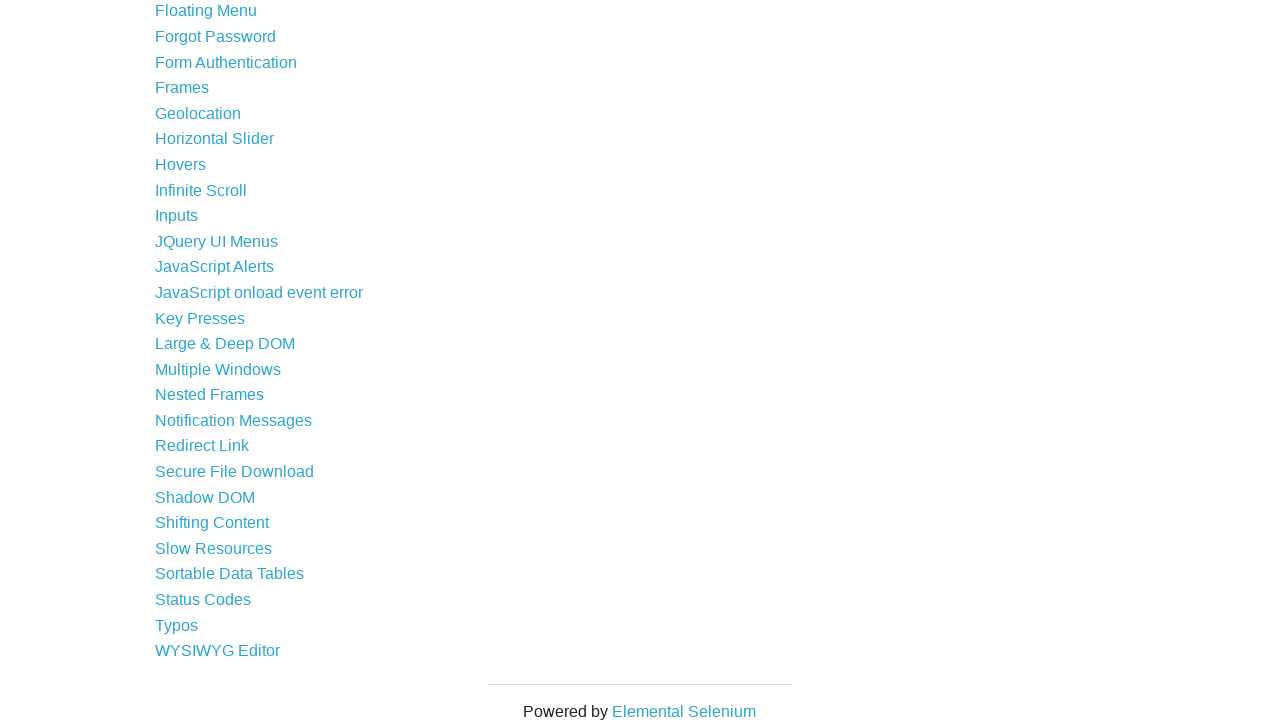